Navigates to a shopping page and adds specific products (Brocolli, Cucumber, Beans) to cart by clicking their Add to Cart buttons

Starting URL: https://rahulshettyacademy.com/seleniumPractise/

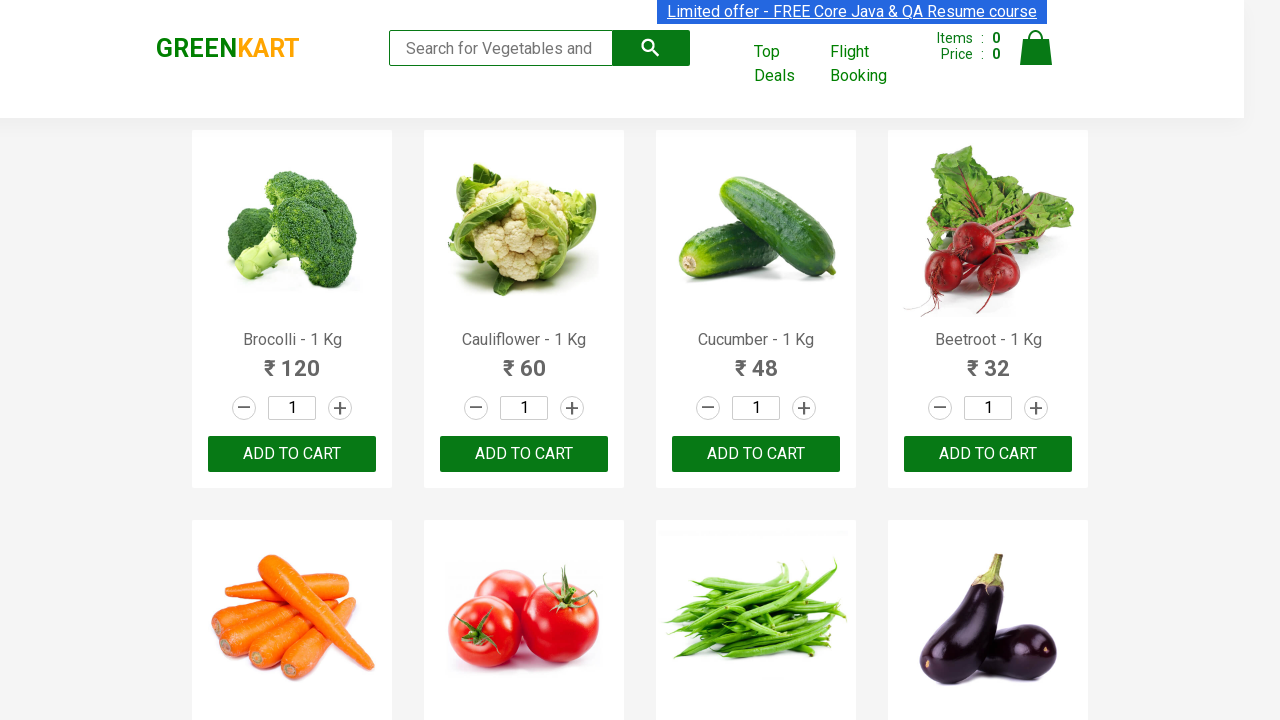

Navigated to shopping page
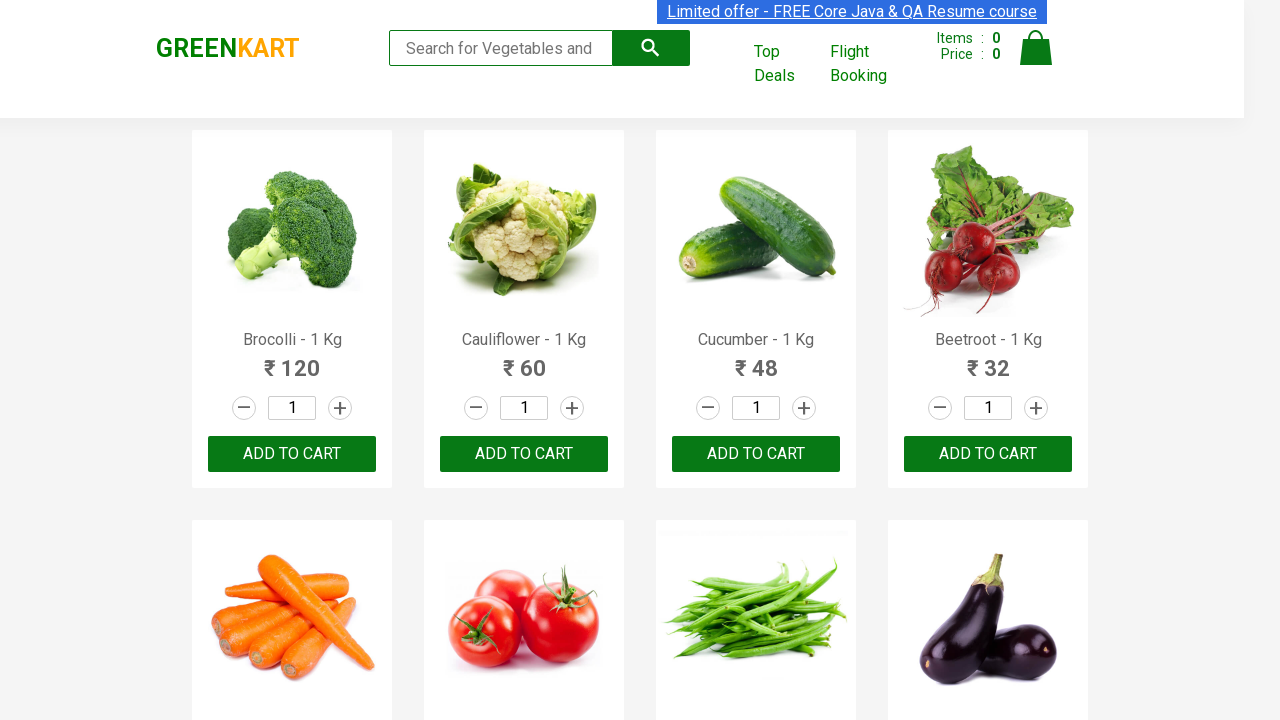

Retrieved all product elements from page
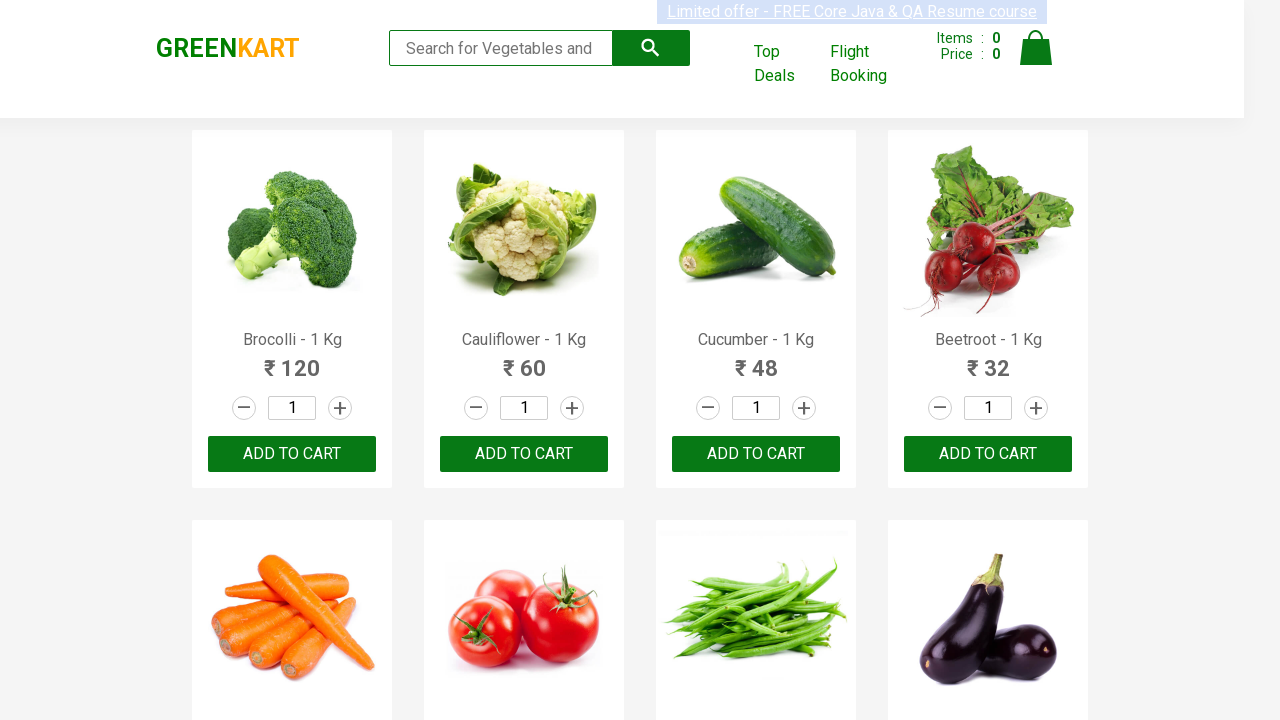

Clicked 'Add to Cart' button for Brocolli at (292, 454) on div.product-action > button >> nth=0
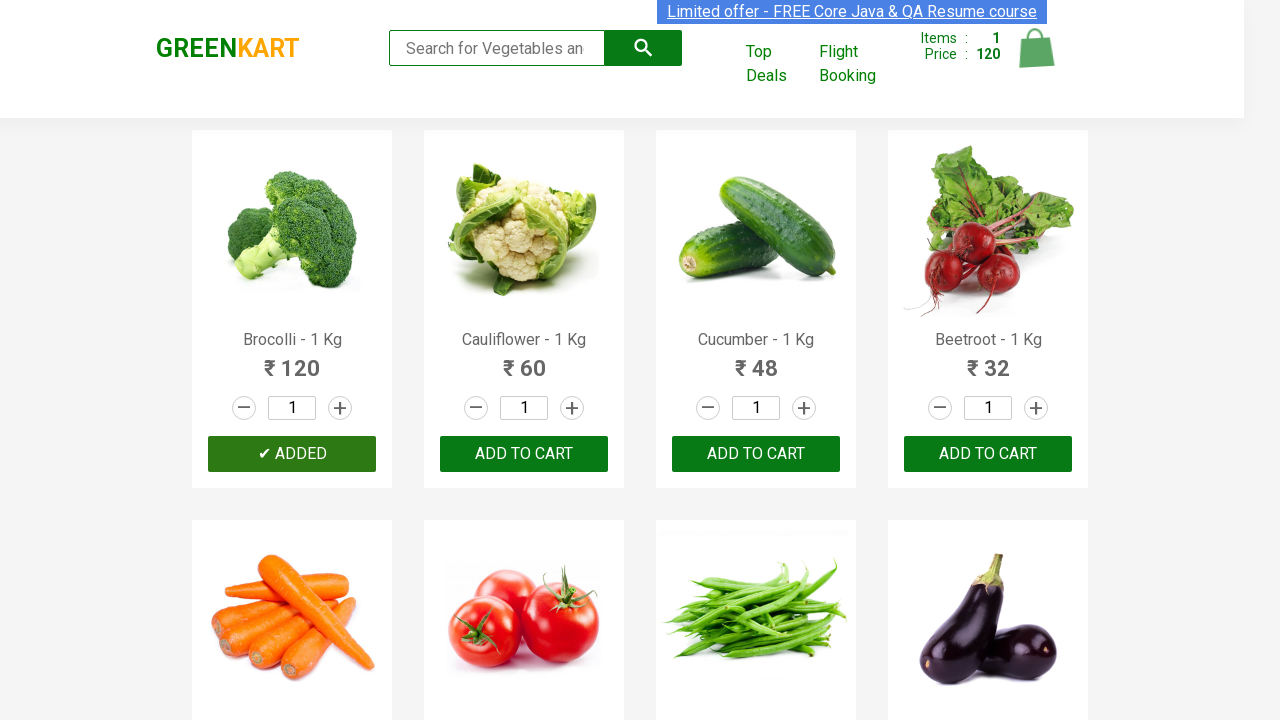

Clicked 'Add to Cart' button for Cucumber at (756, 454) on div.product-action > button >> nth=2
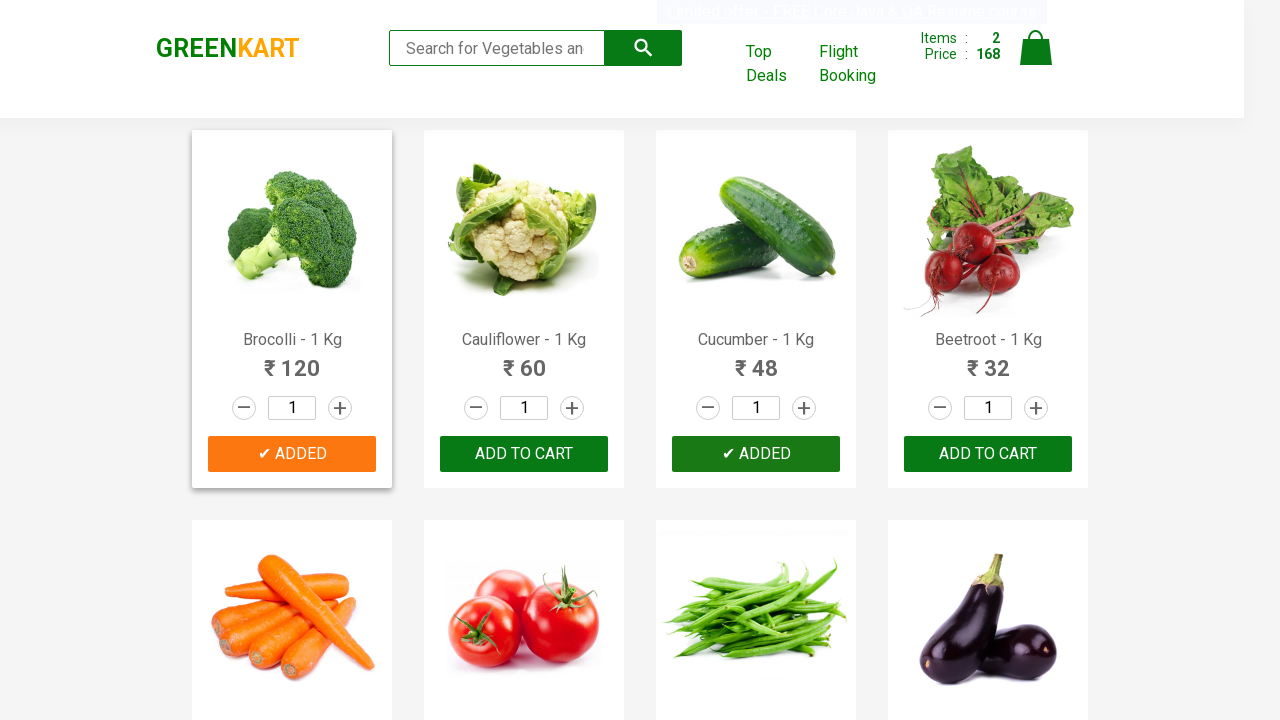

Clicked 'Add to Cart' button for Beans at (756, 360) on div.product-action > button >> nth=6
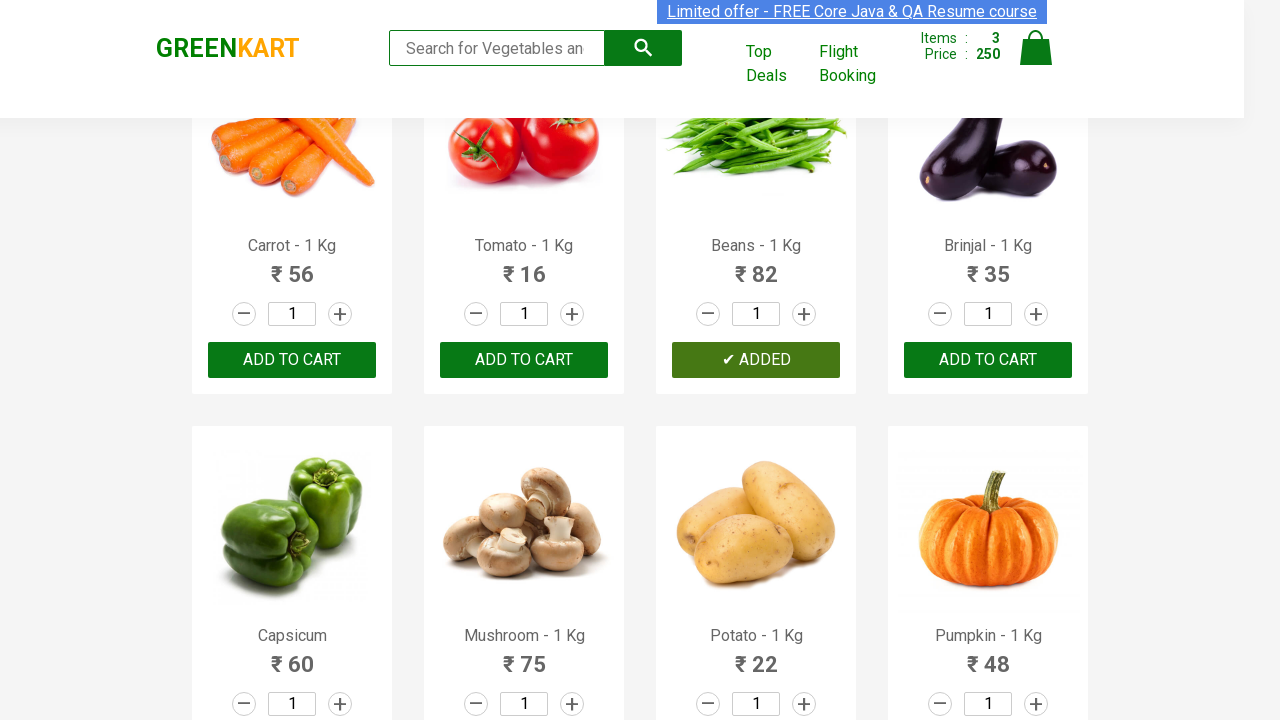

Successfully added all 3 products (Brocolli, Cucumber, Beans) to cart
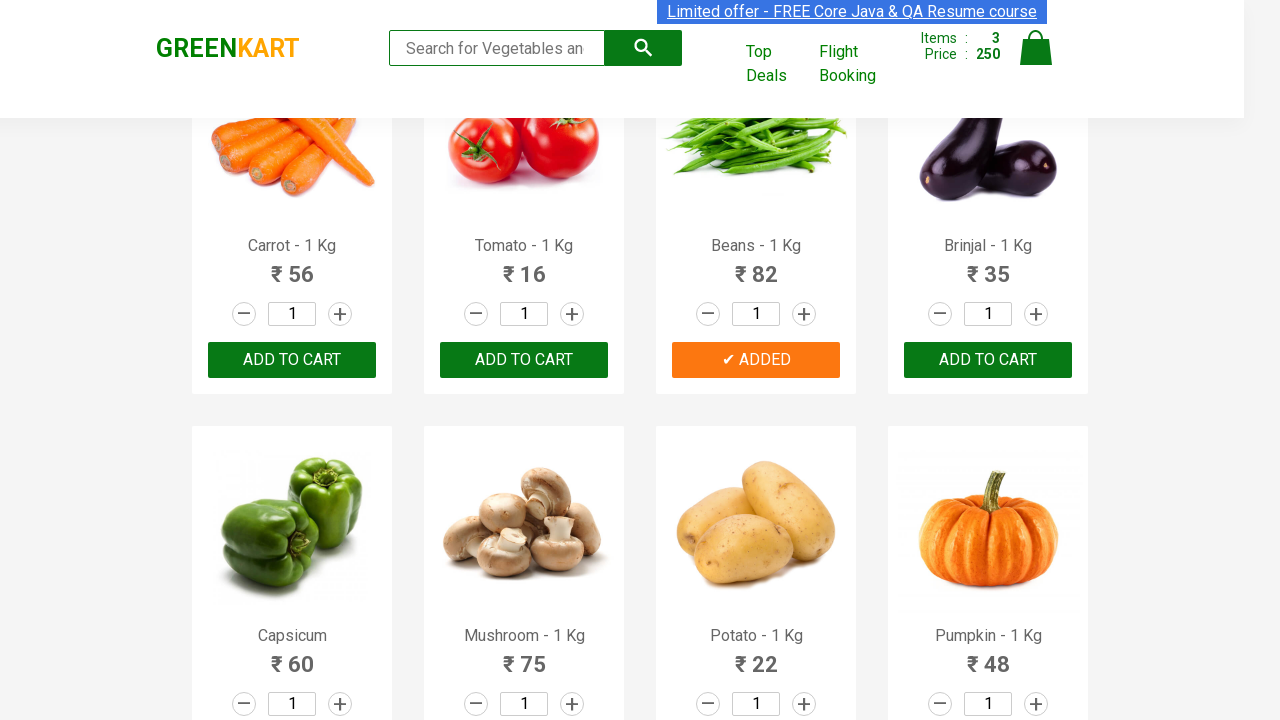

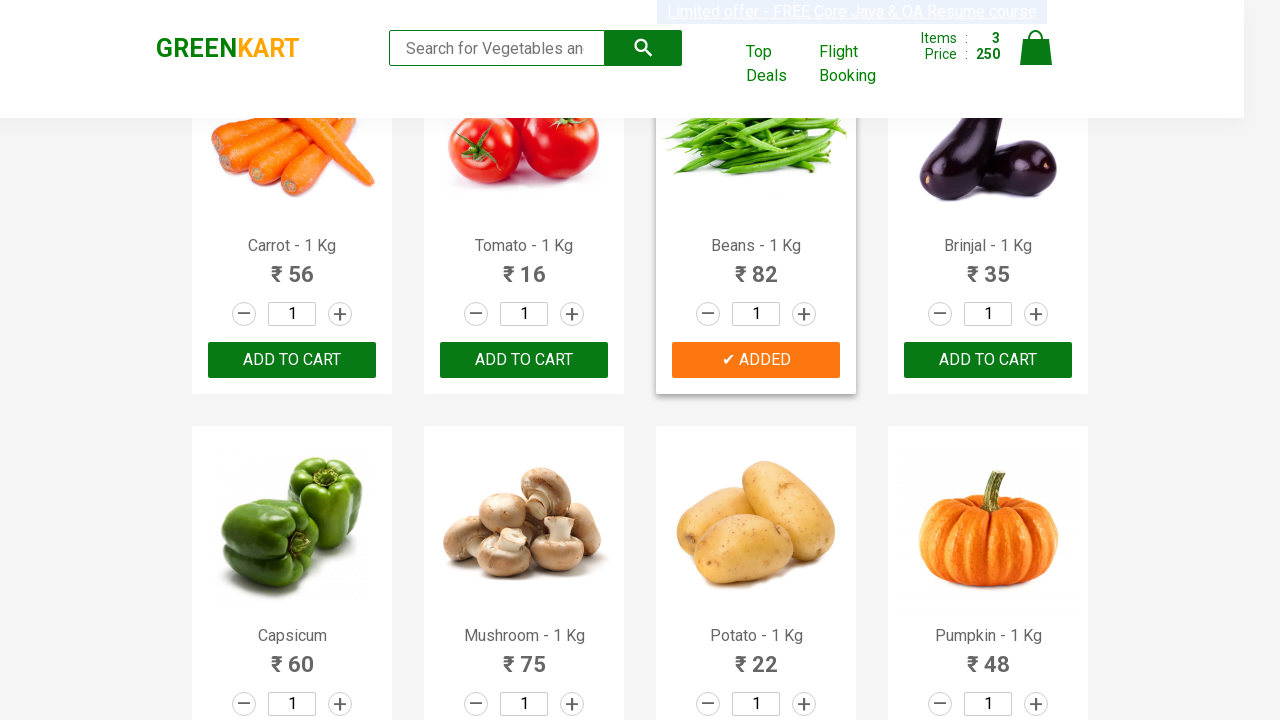